Tests jQuery UI drag and drop functionality by dragging an element into a droppable area within an iframe

Starting URL: http://jqueryui.com/

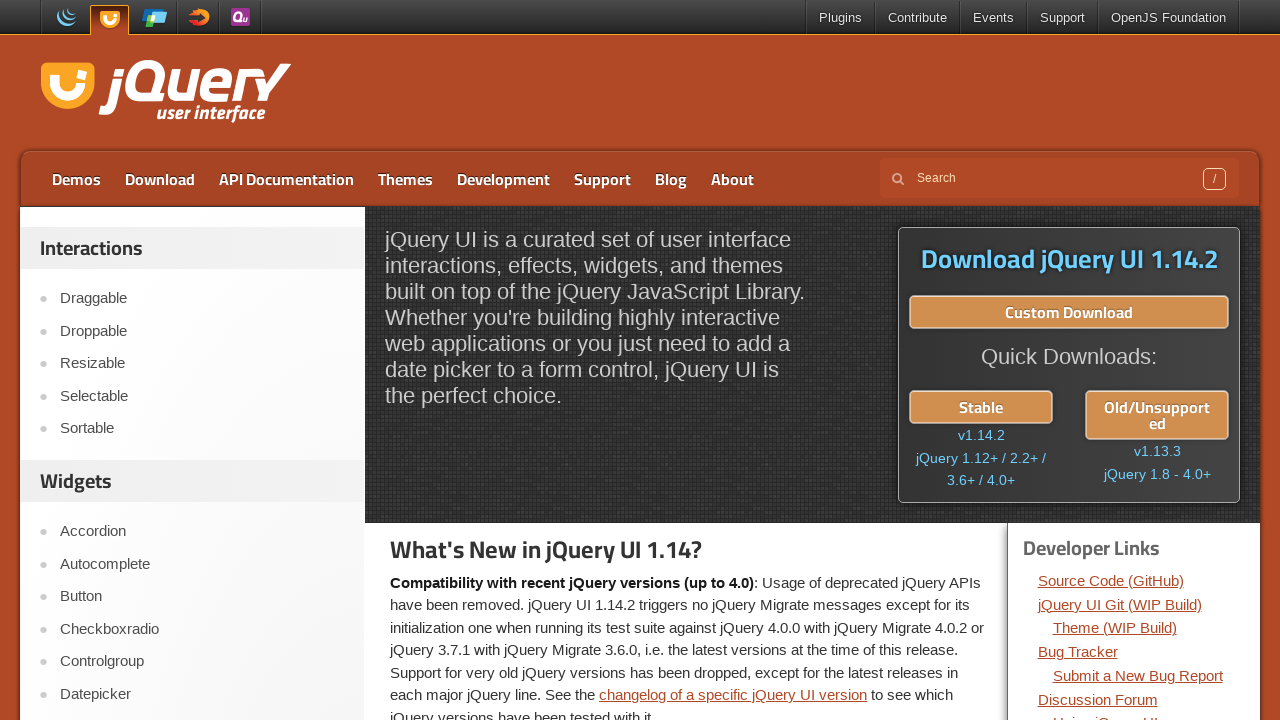

Clicked on Droppable link at (202, 331) on xpath=//a[text()='Droppable']
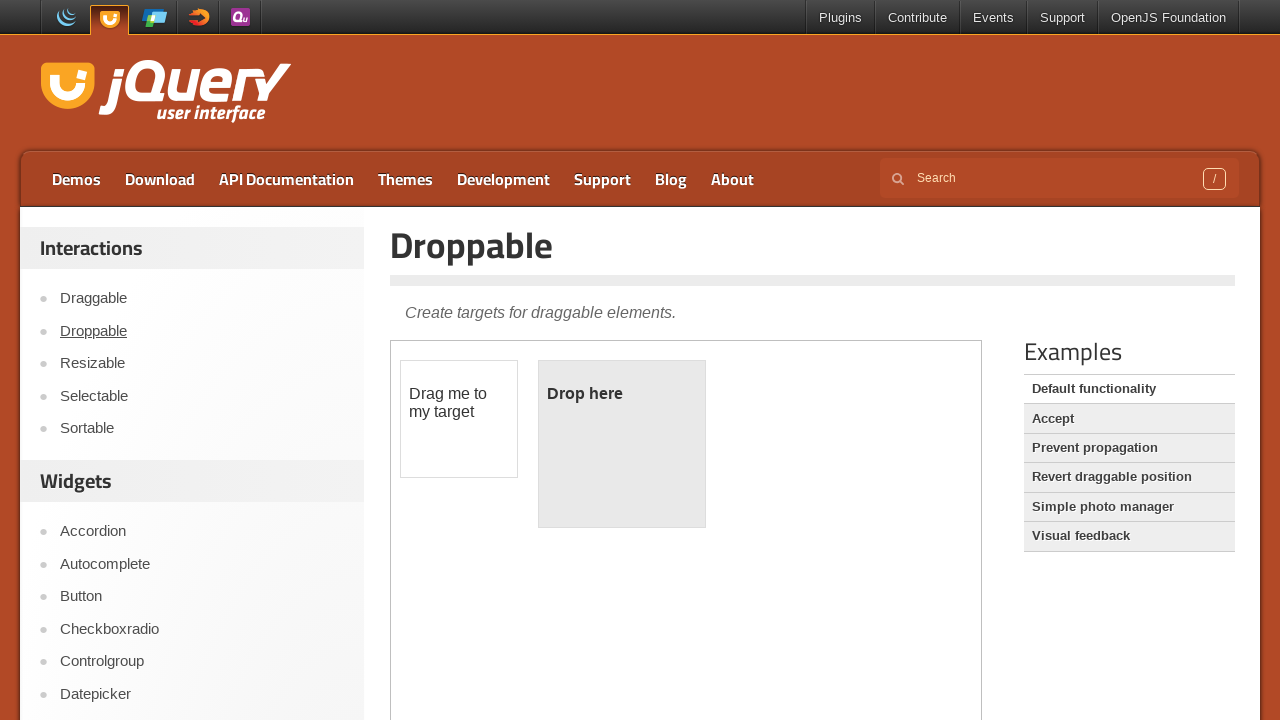

Located demo iframe
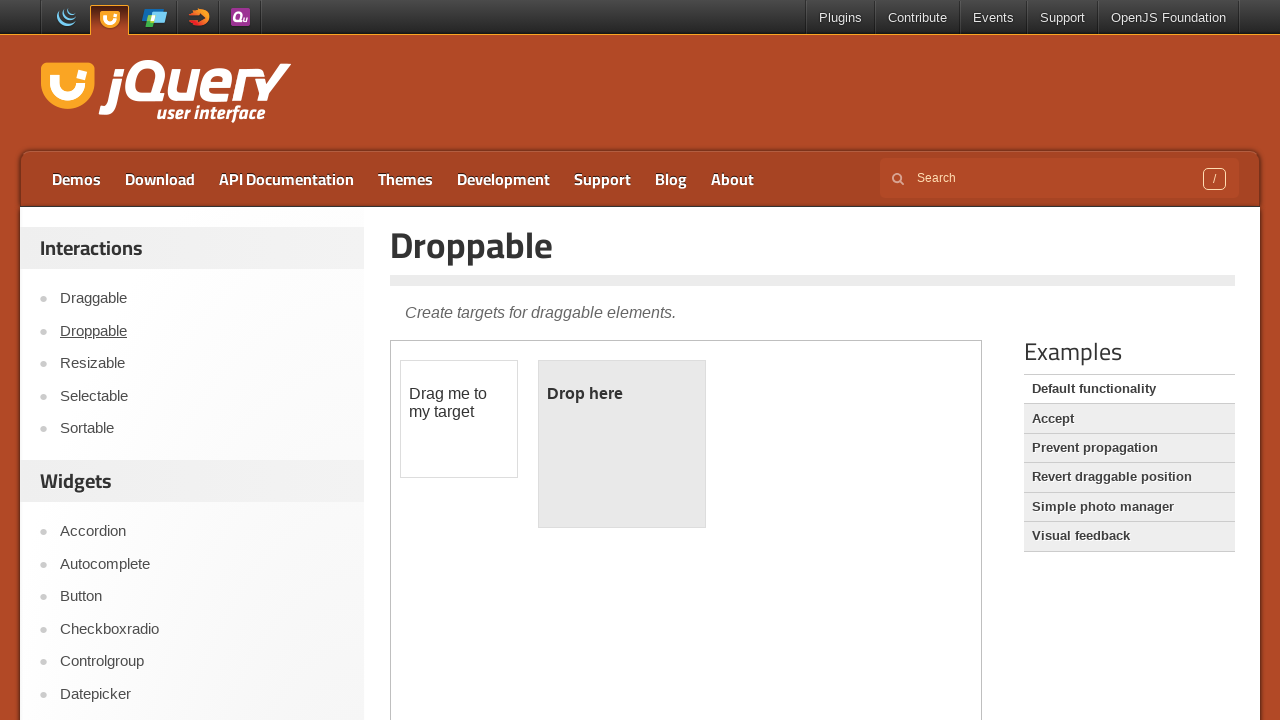

Retrieved draggable element text: 
	Drag me to my target

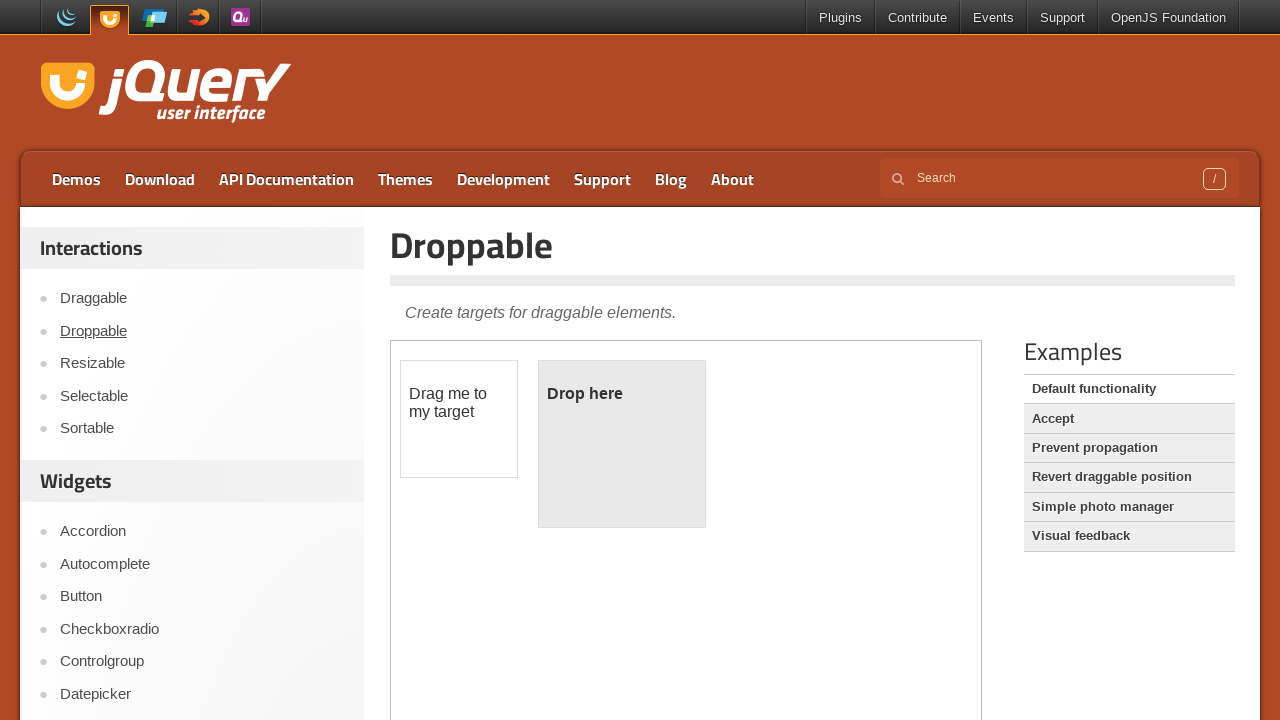

Dragged draggable element into droppable area at (622, 444)
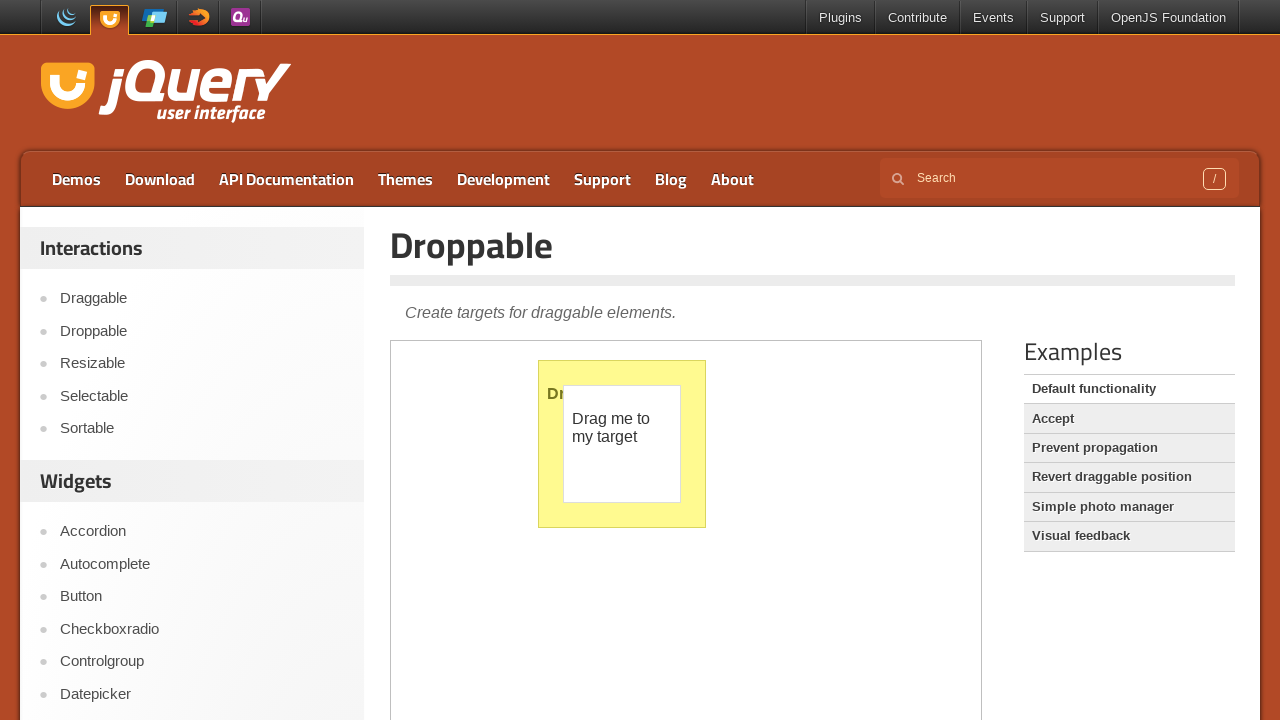

Retrieved droppable element text after drop: 
	Dropped!

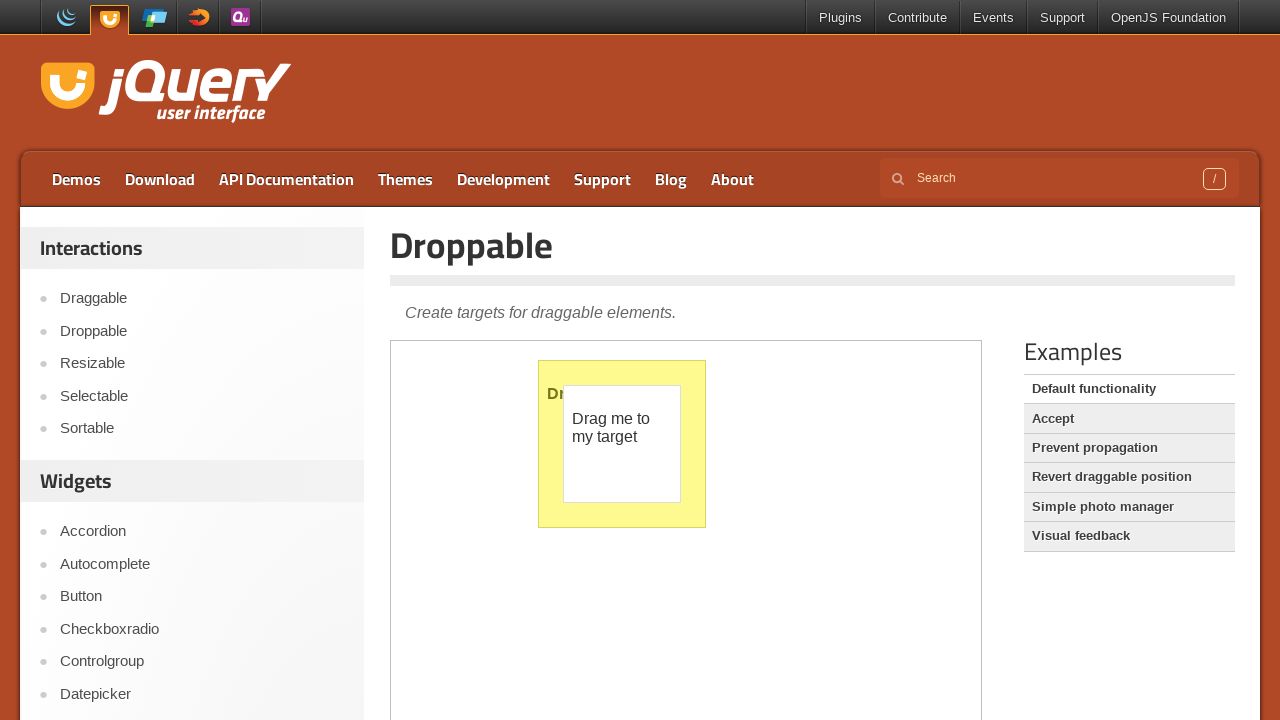

Clicked on Sortable link at (202, 429) on xpath=//a[text()='Sortable']
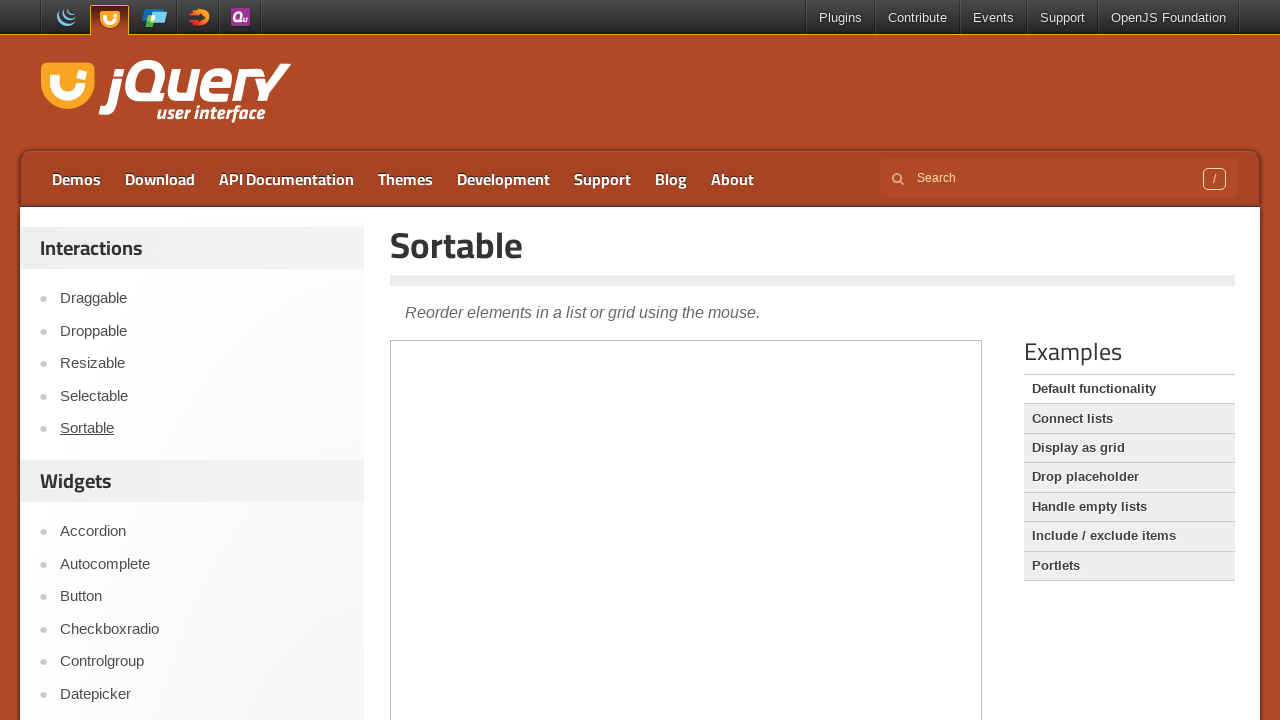

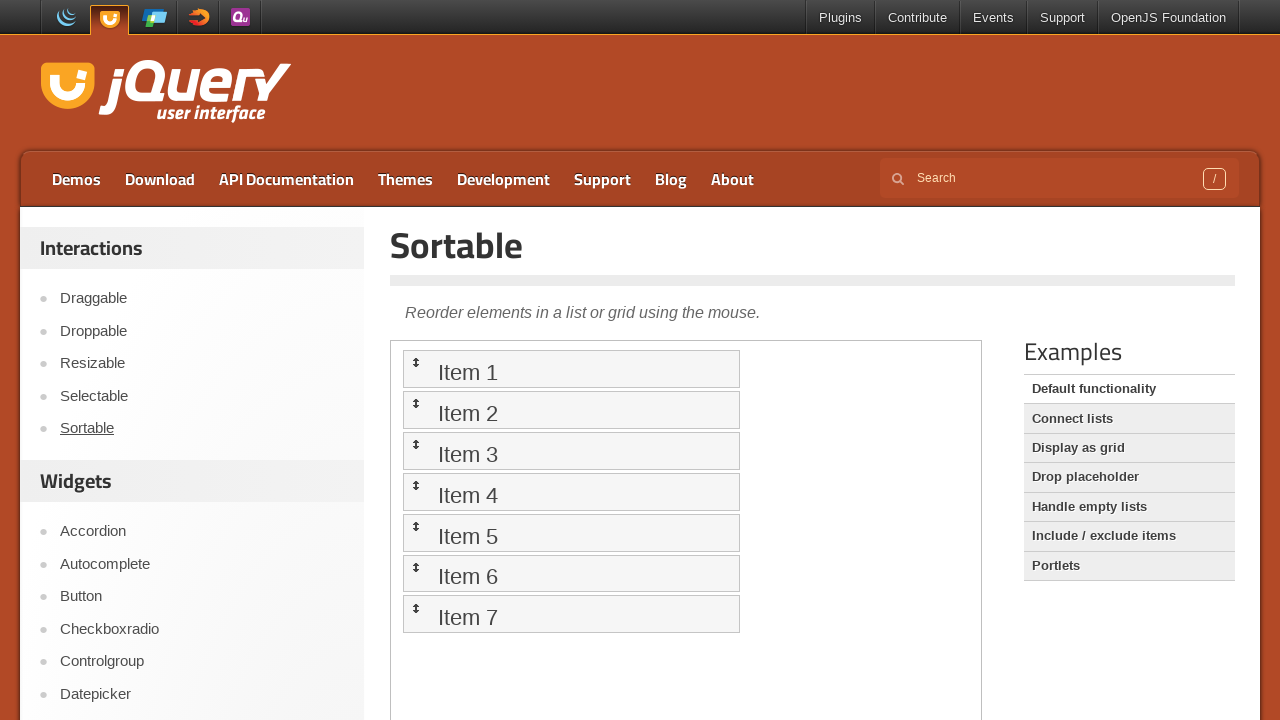